Tests the search functionality on python.org by entering a search query "pycon" and submitting the form using the Enter key

Starting URL: http://www.python.org

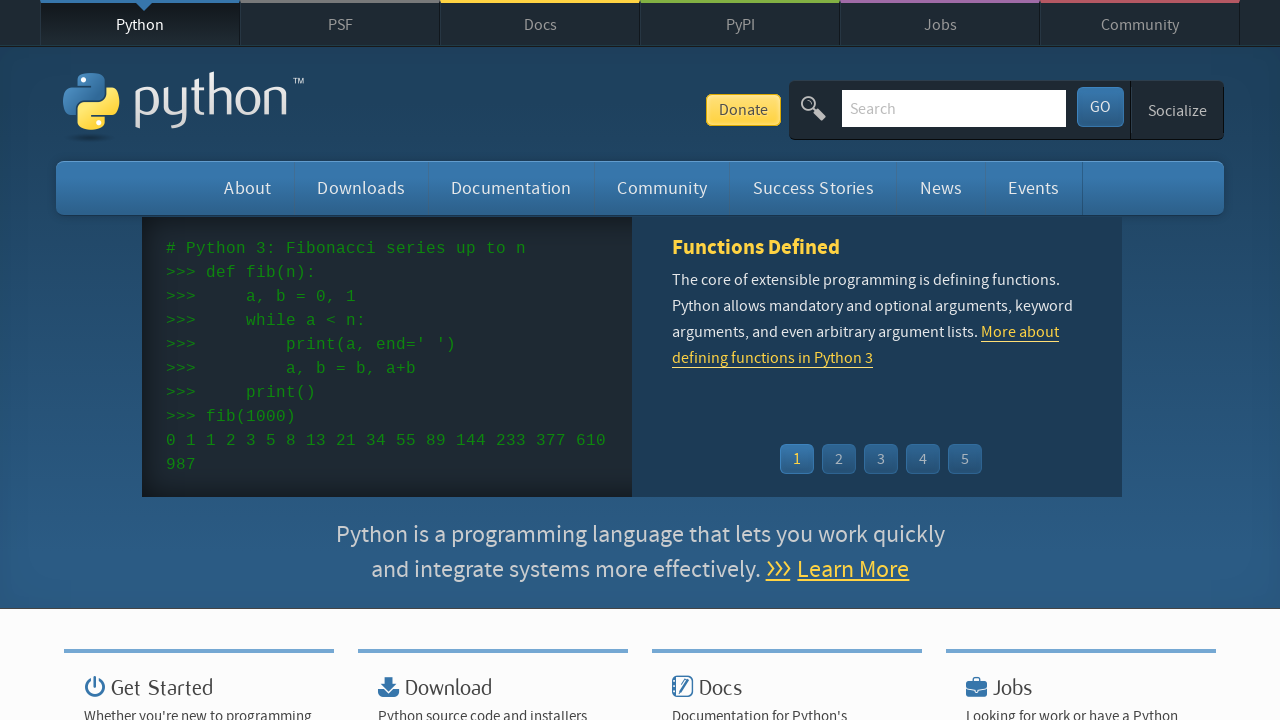

Verified 'Python' is in page title
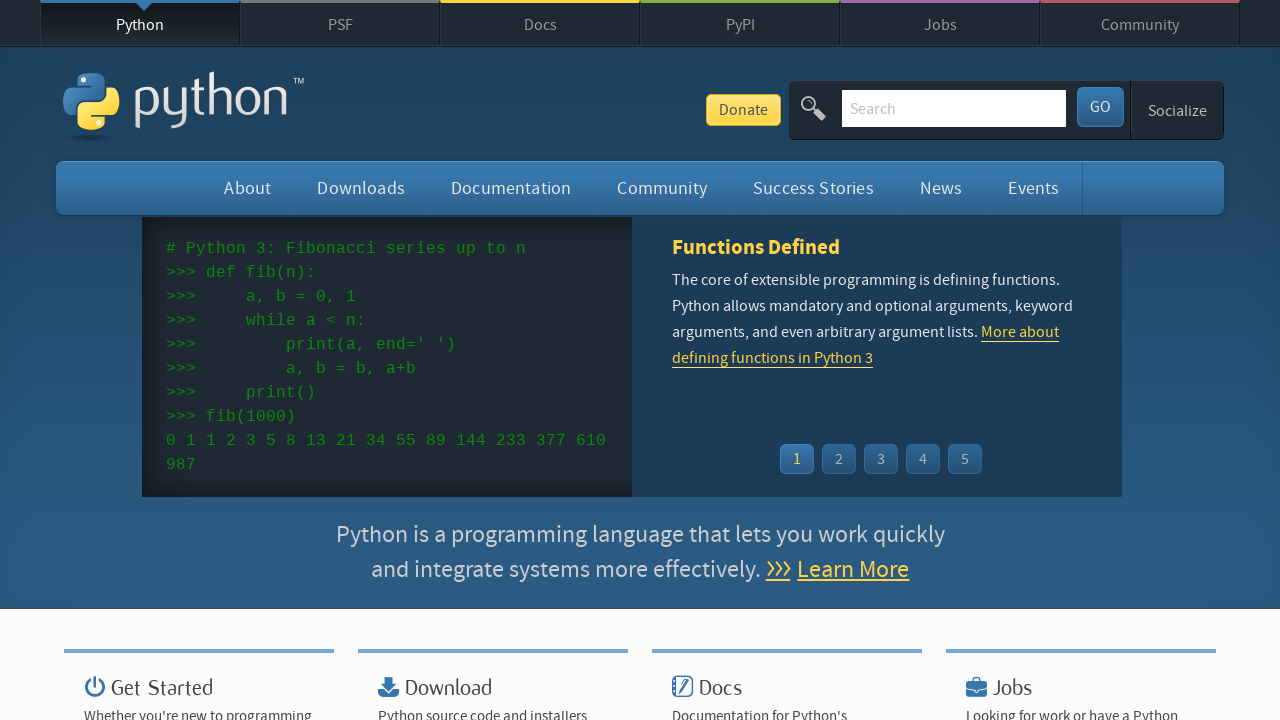

Filled search box with 'pycon' on input[name='q']
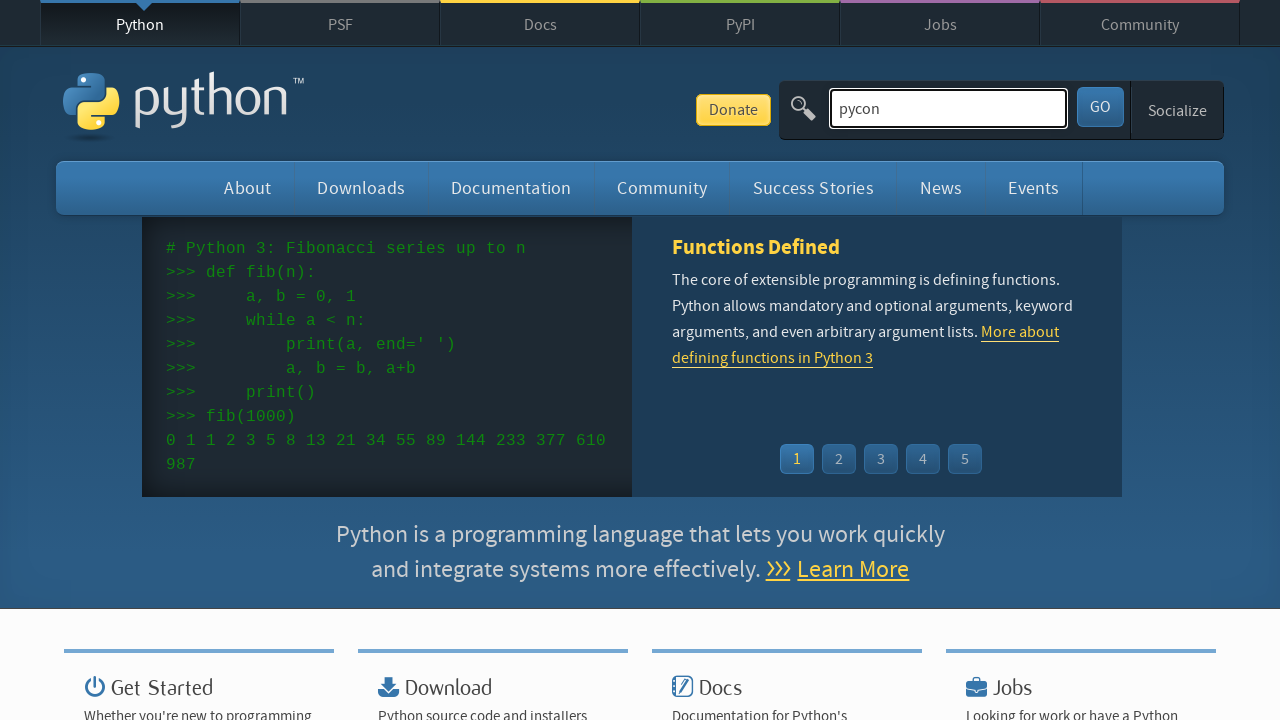

Pressed Enter to submit search query on input[name='q']
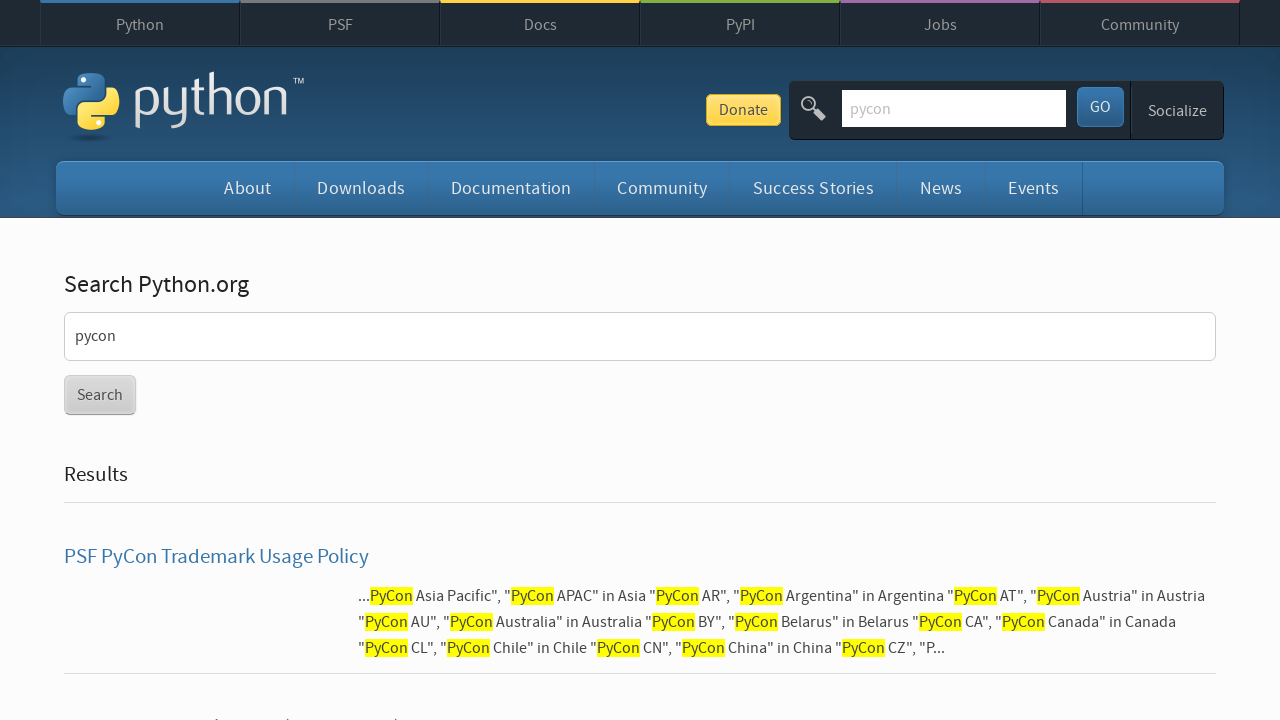

Waited for page to reach networkidle state
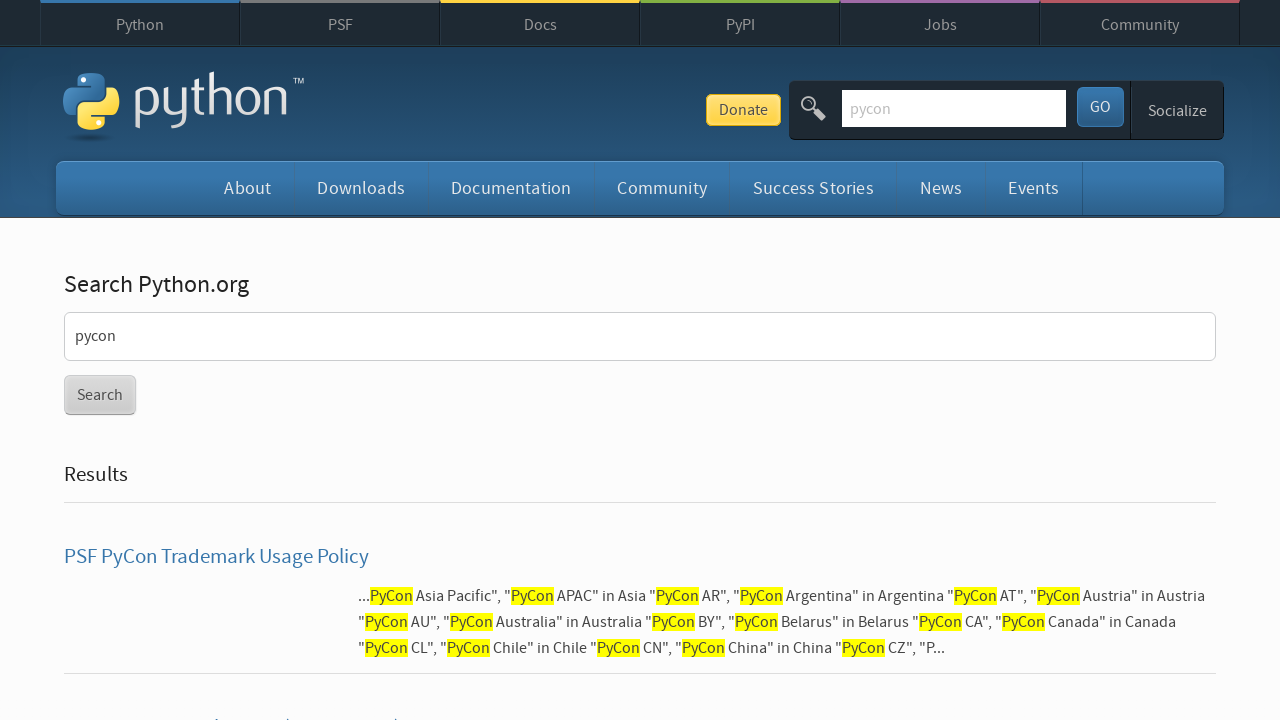

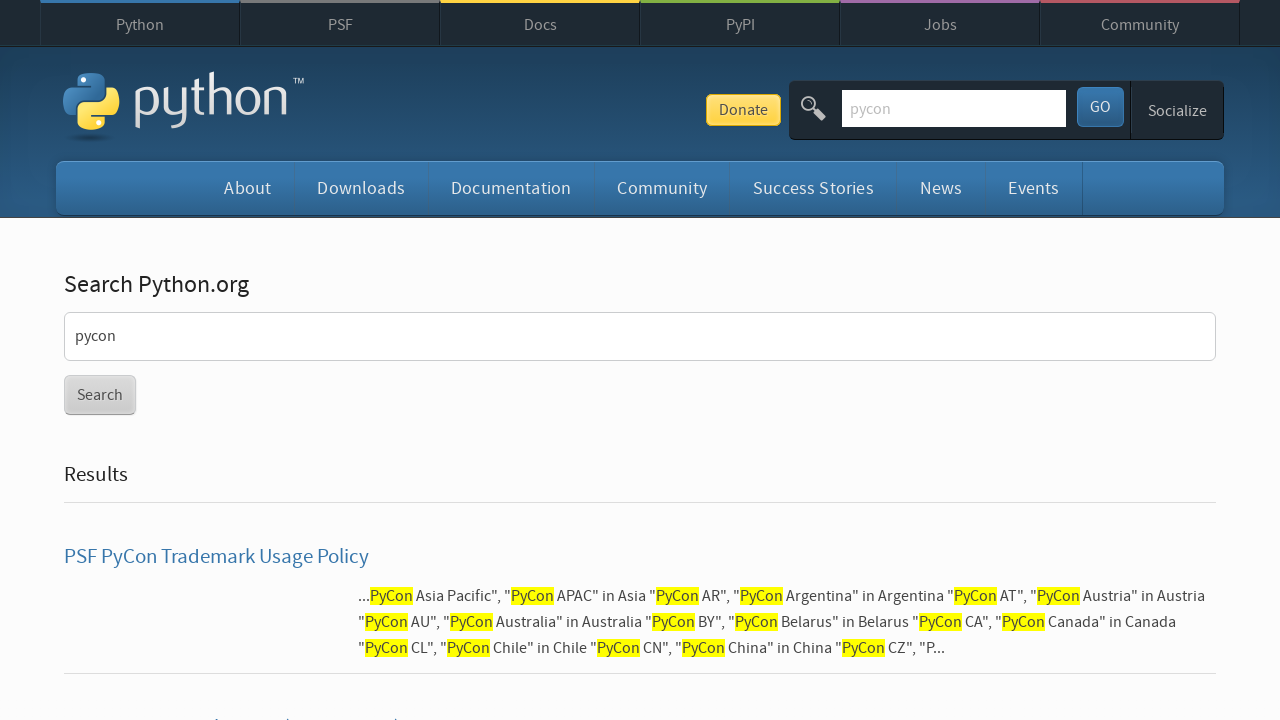